Navigates to the Microsoft Playwright GitHub repository page and verifies the page title matches the expected value.

Starting URL: https://github.com/microsoft/playwright

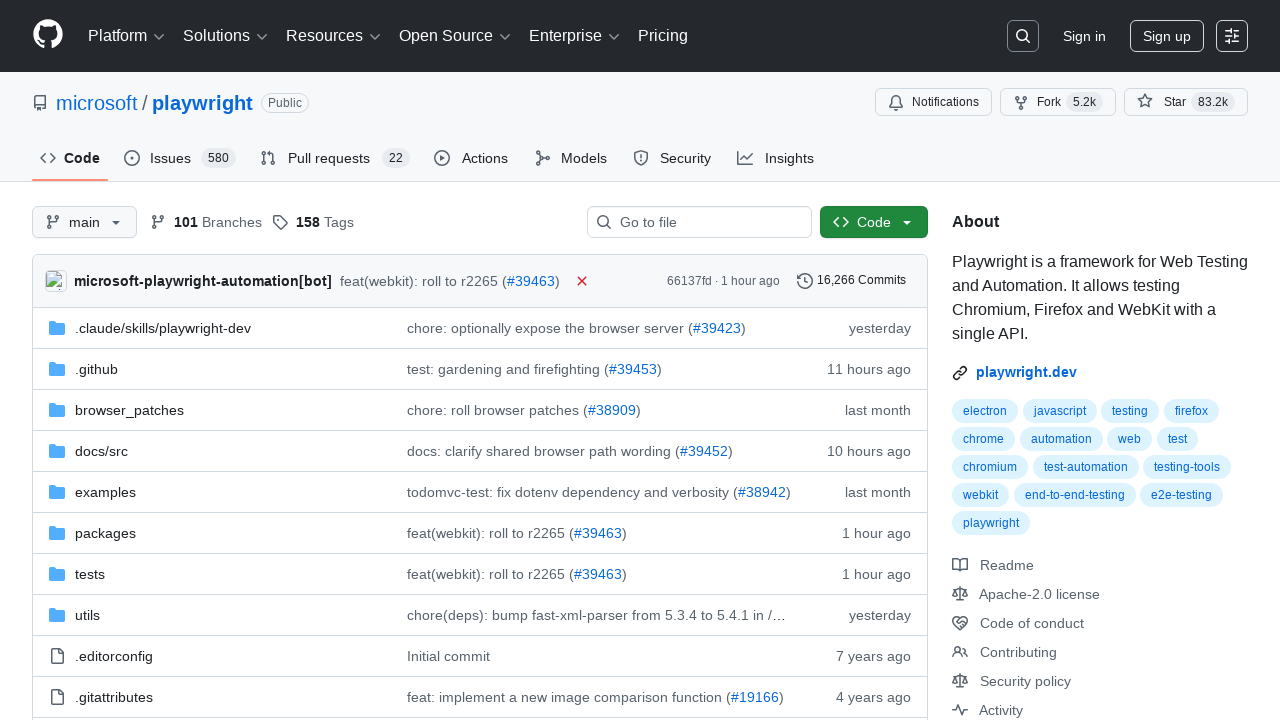

Navigated to Microsoft Playwright GitHub repository
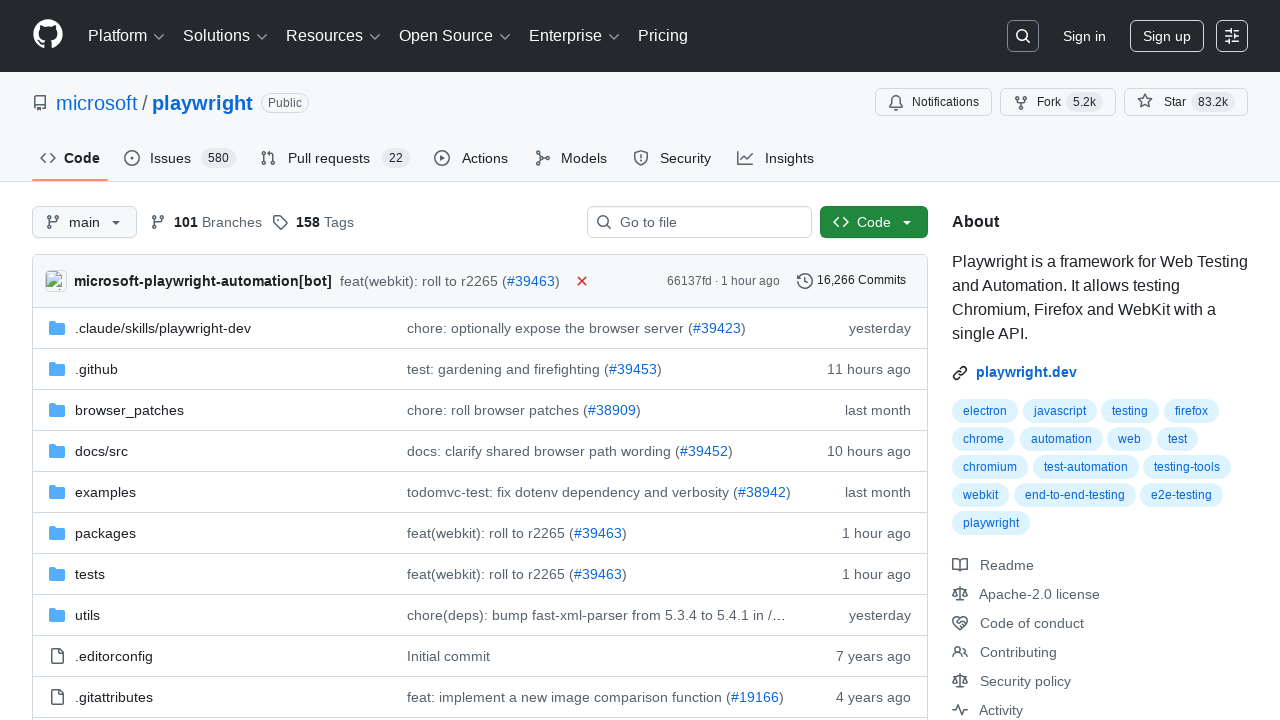

Verified page title matches expected value
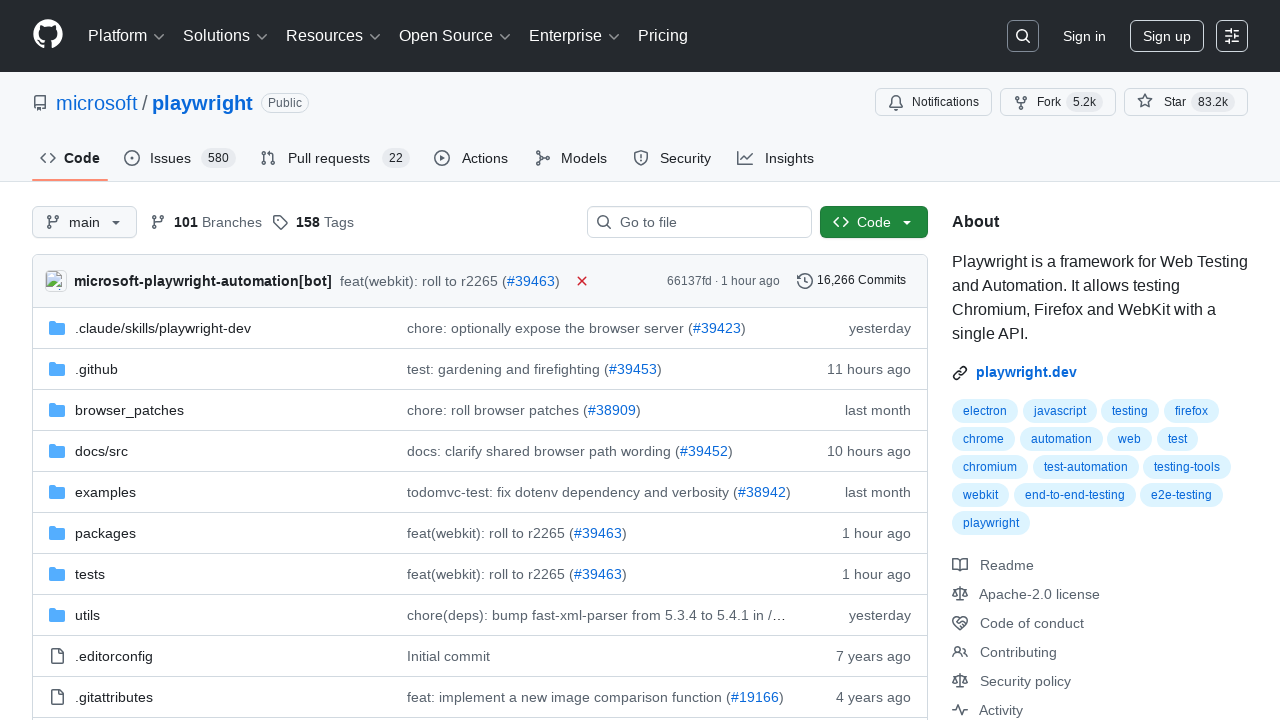

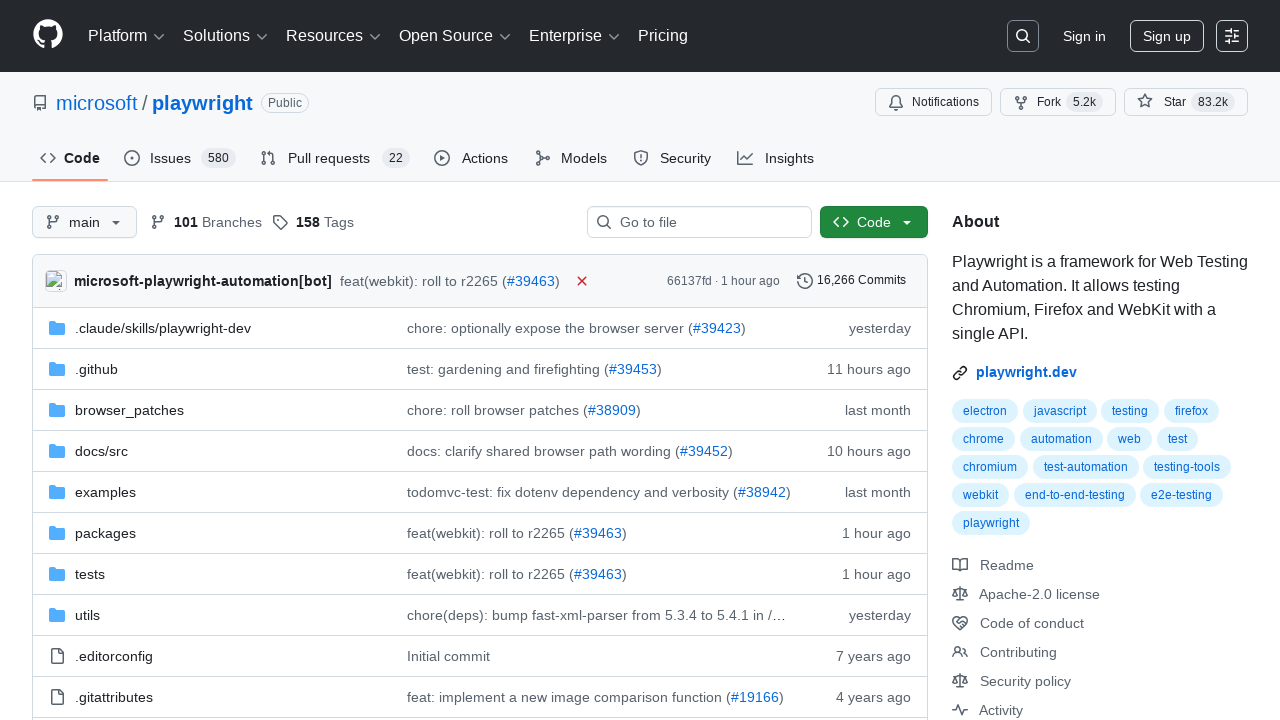